Automates completing the McDonald's customer satisfaction survey (mcdvoice.com) by entering a survey code, answering multiple satisfaction rating questions, selecting menu items, and submitting feedback through a multi-page form.

Starting URL: http://mcdvoice.com

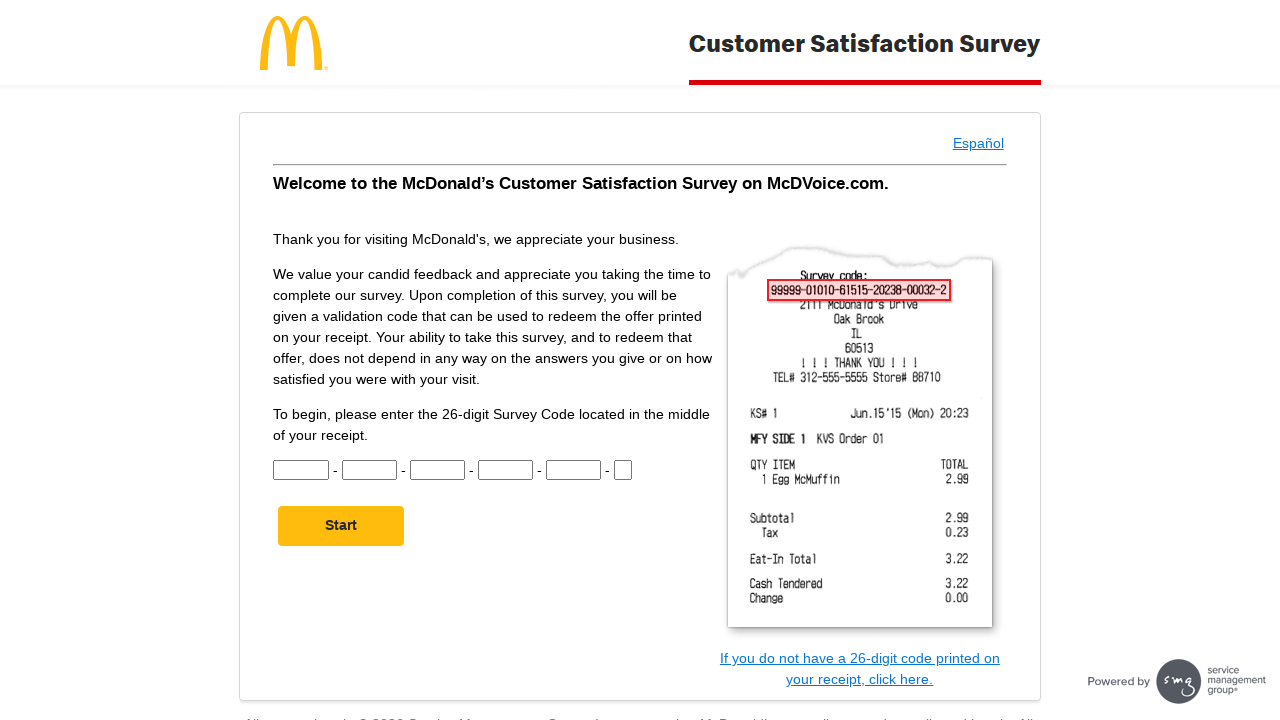

Filled survey code segment 1 with '12' on #CN1
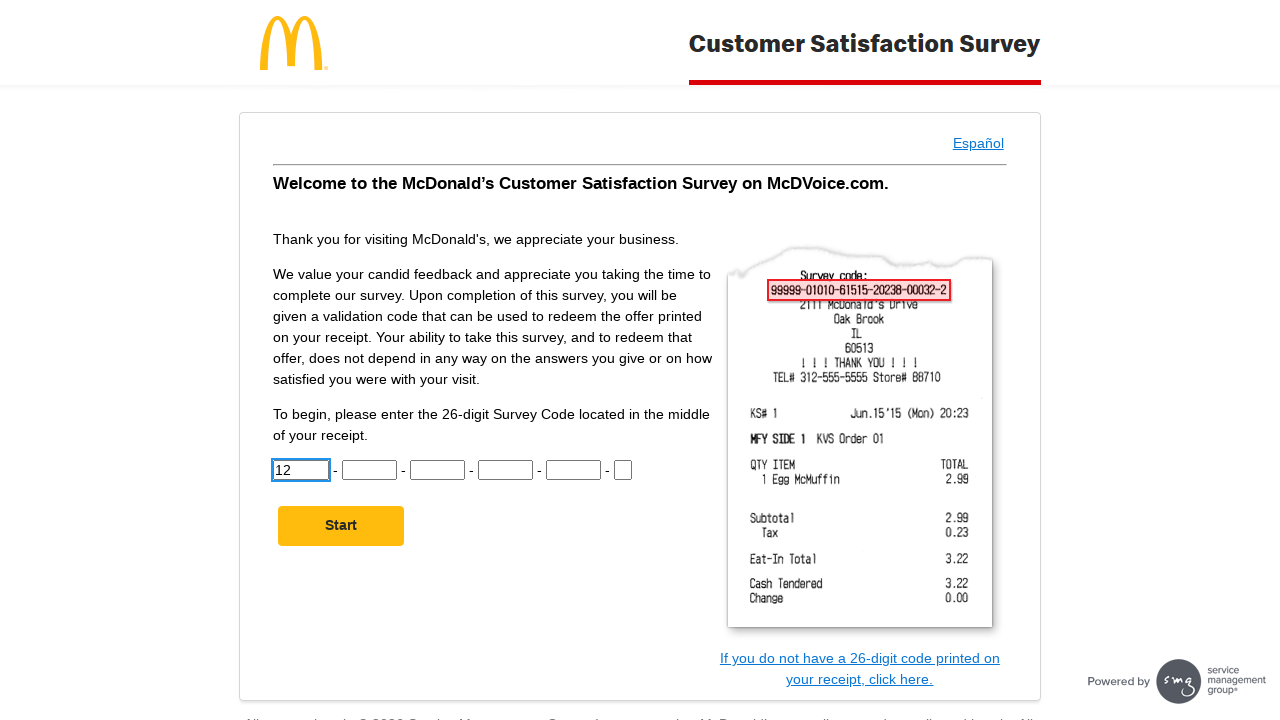

Filled survey code segment 2 with '34' on #CN2
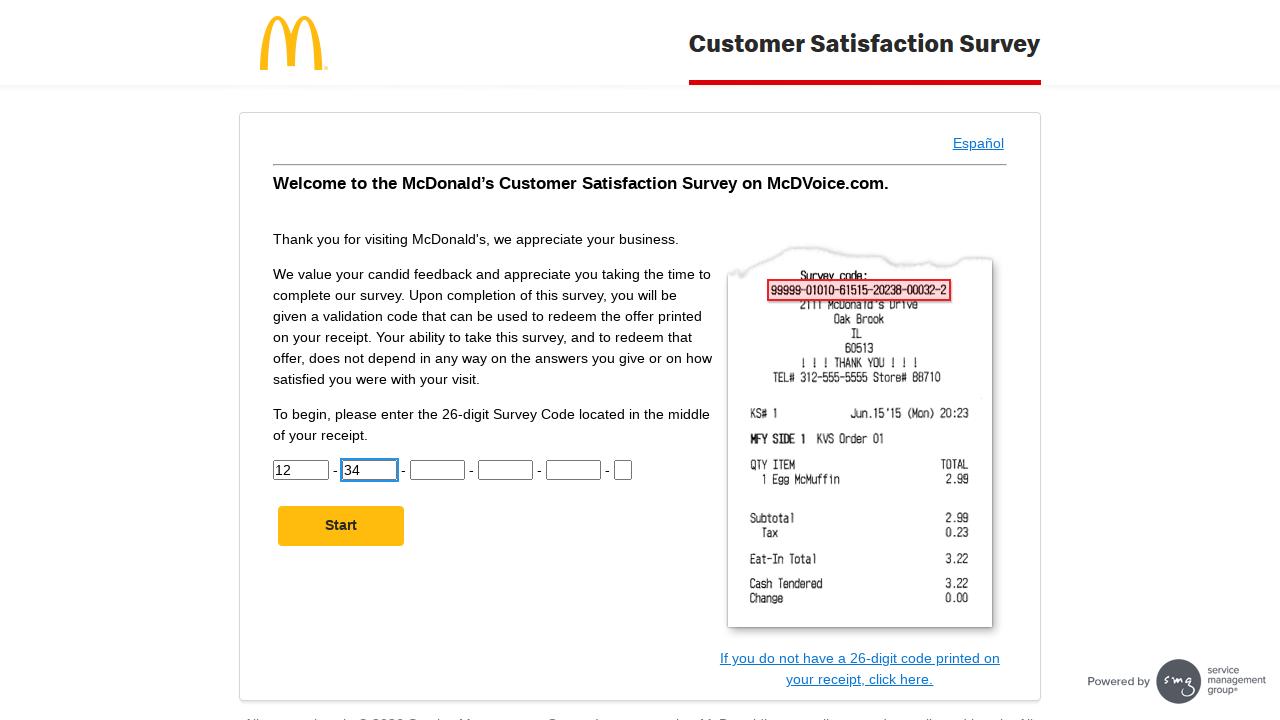

Filled survey code segment 3 with '56' on #CN3
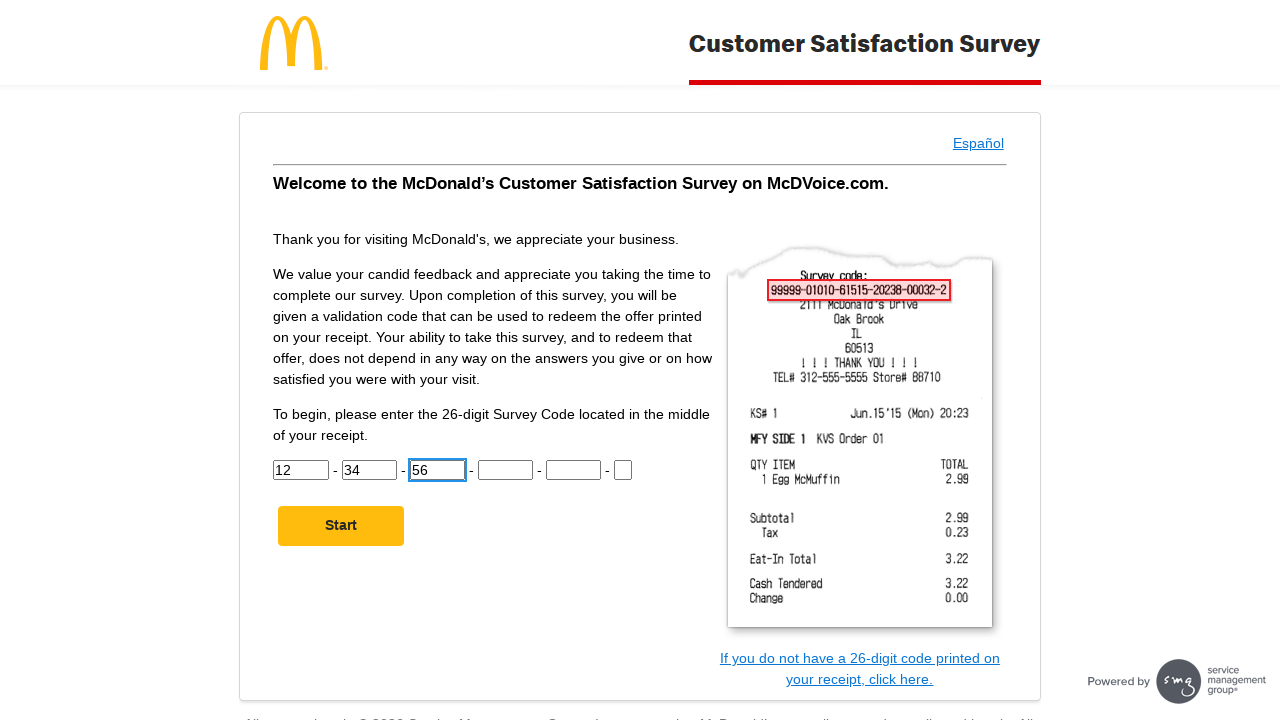

Filled survey code segment 4 with '78' on #CN4
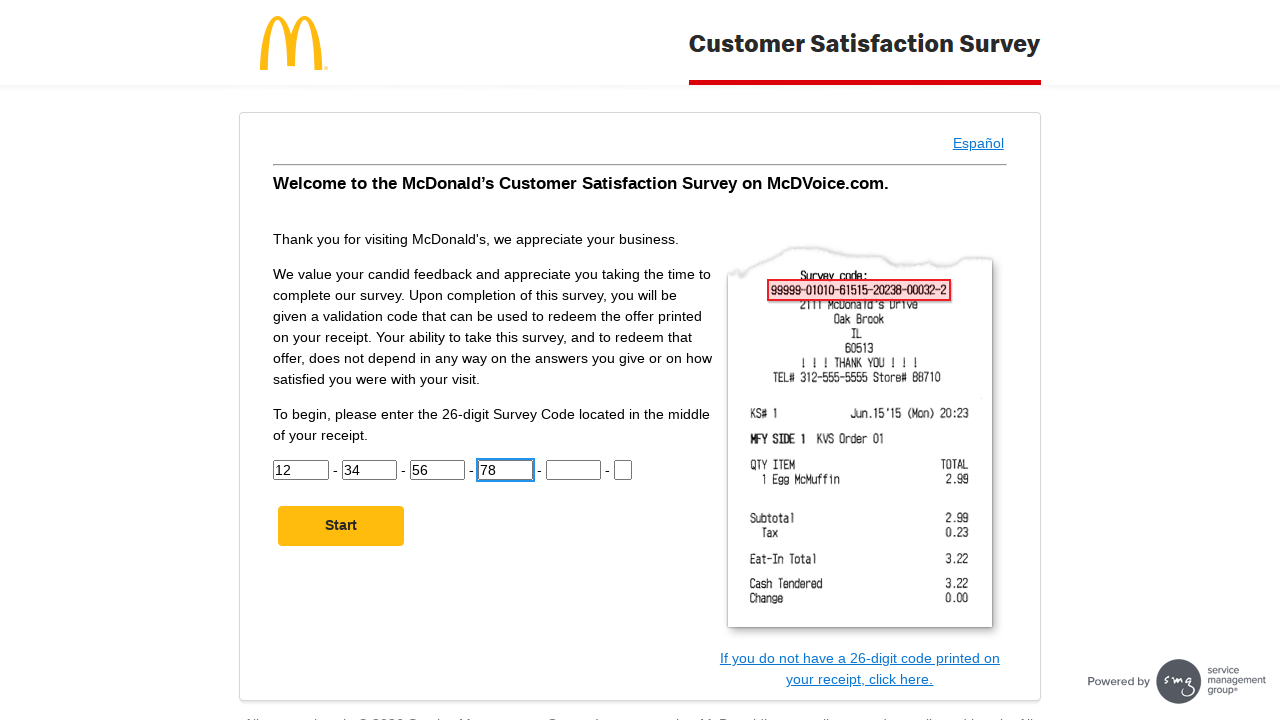

Filled survey code segment 5 with '90' on #CN5
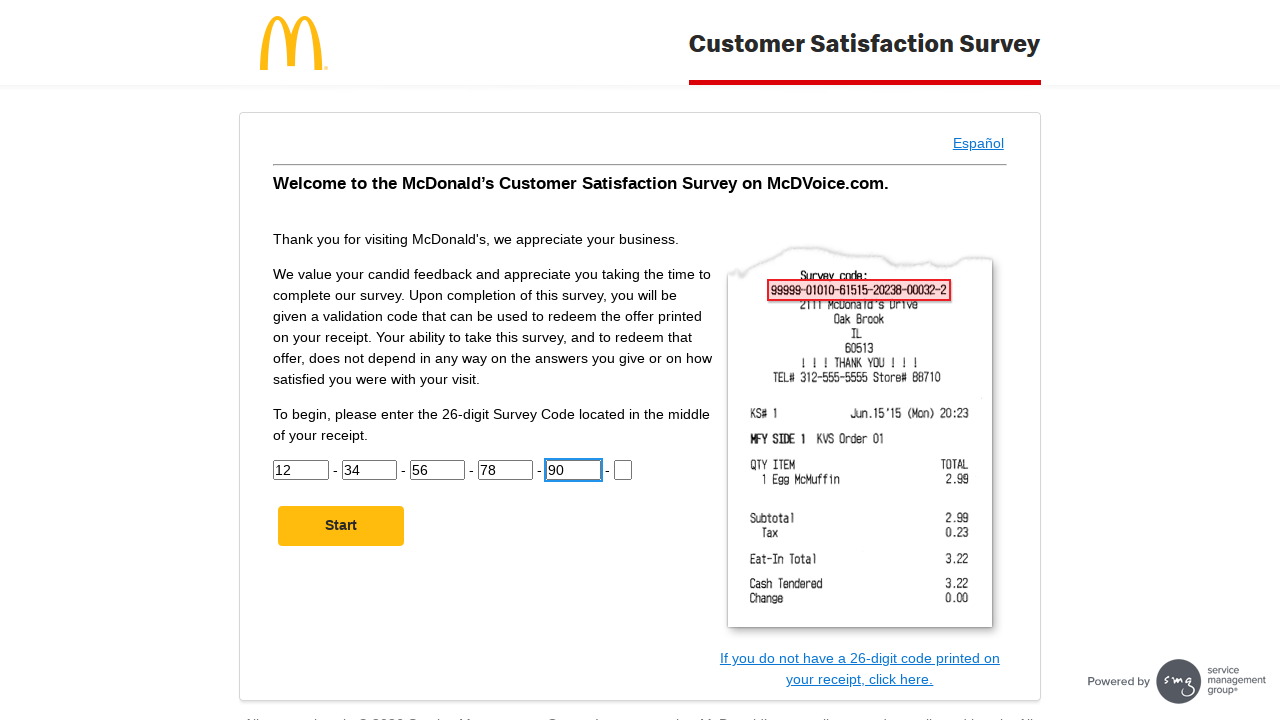

Filled survey code segment 6 with '24' on #CN6
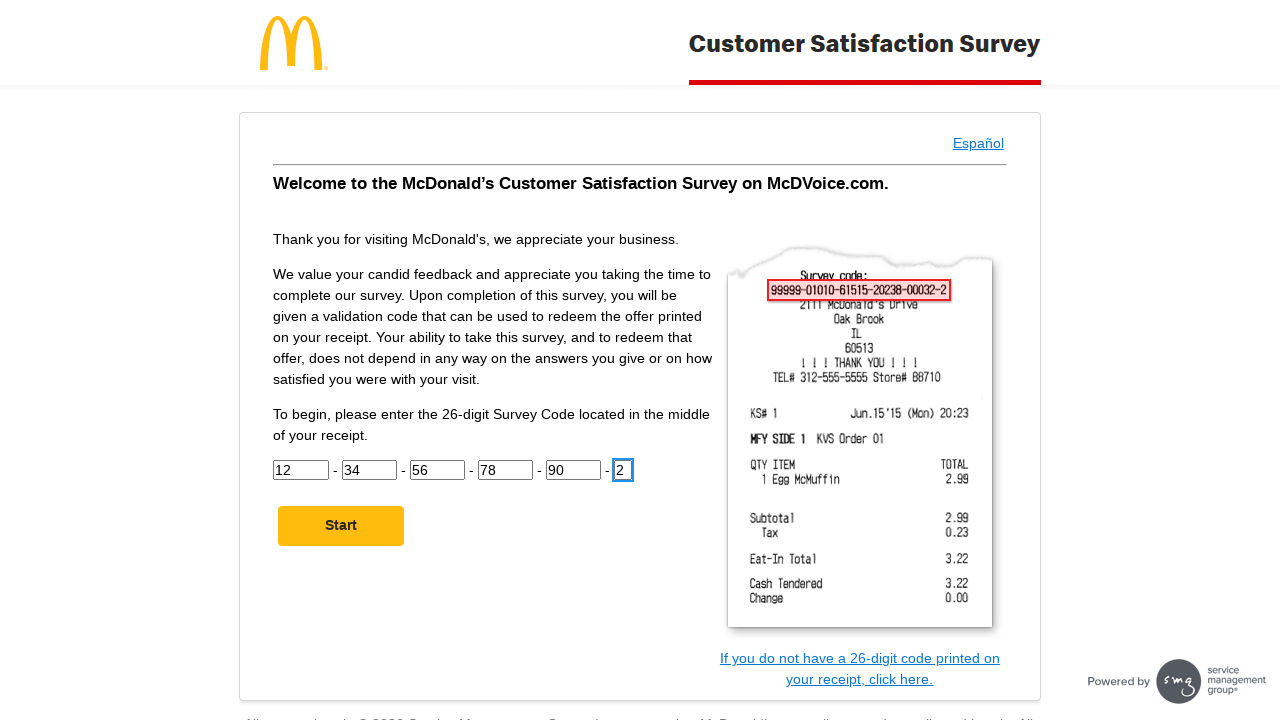

Clicked Next button after entering survey code at (341, 526) on #NextButton
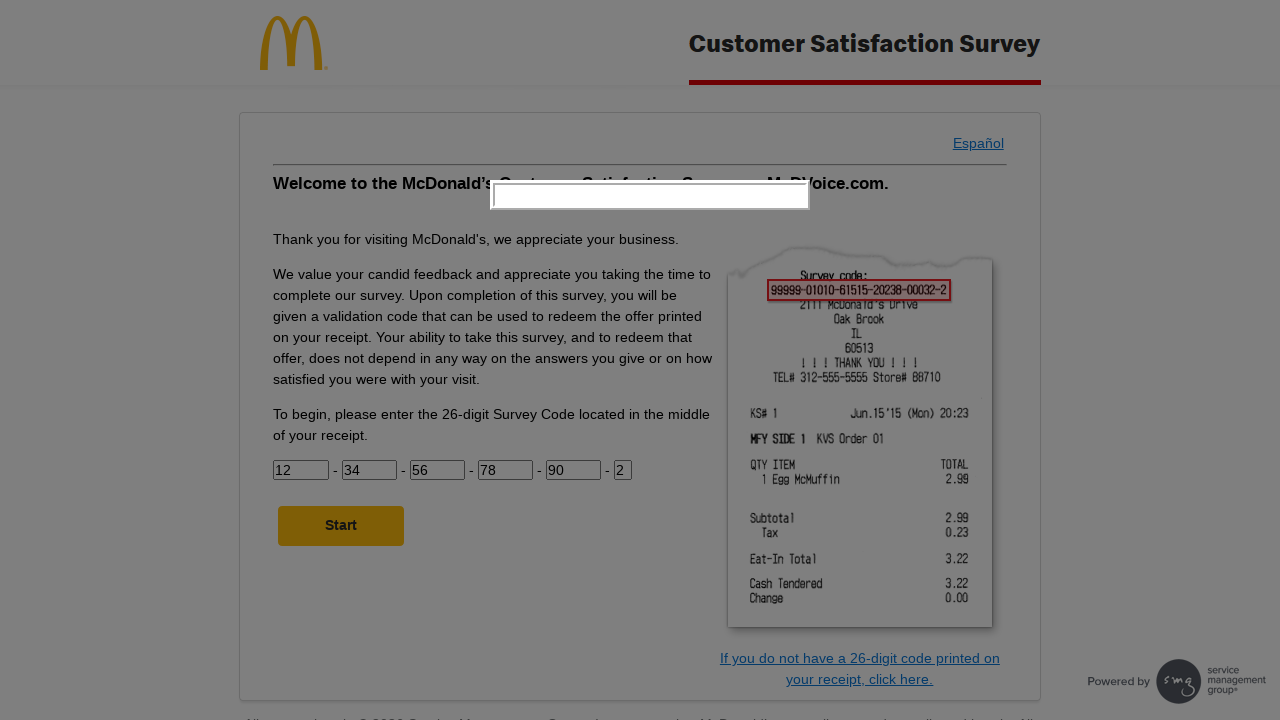

Survey code validation failed - no response options found
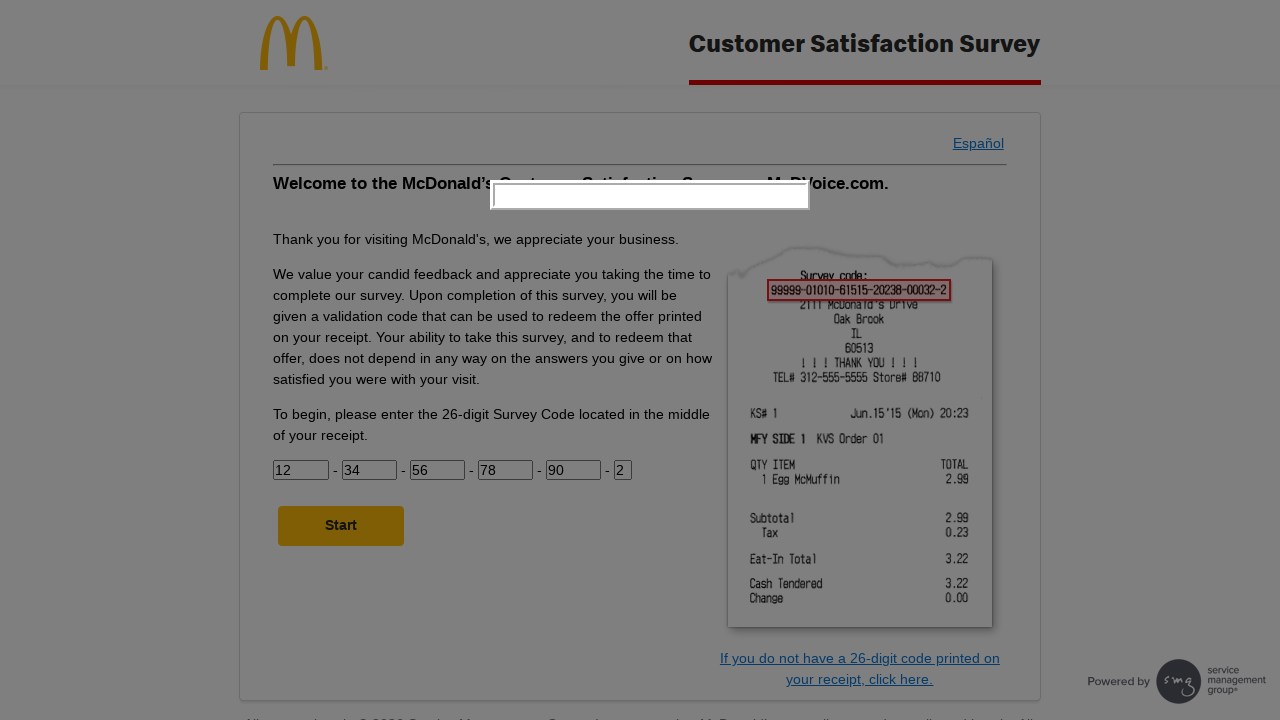

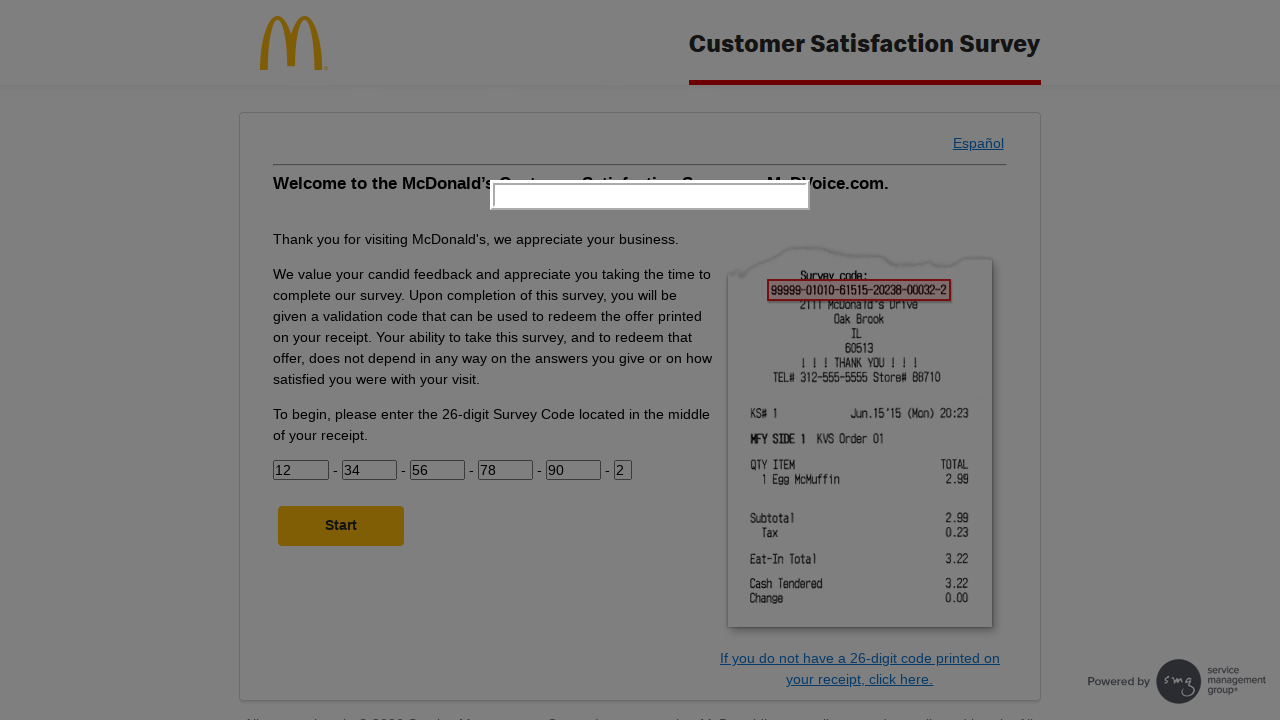